Tests a slow calculator by setting delay, clicking number and operator buttons to perform a calculation.

Starting URL: https://bonigarcia.dev/selenium-webdriver-java/slow-calculator.html

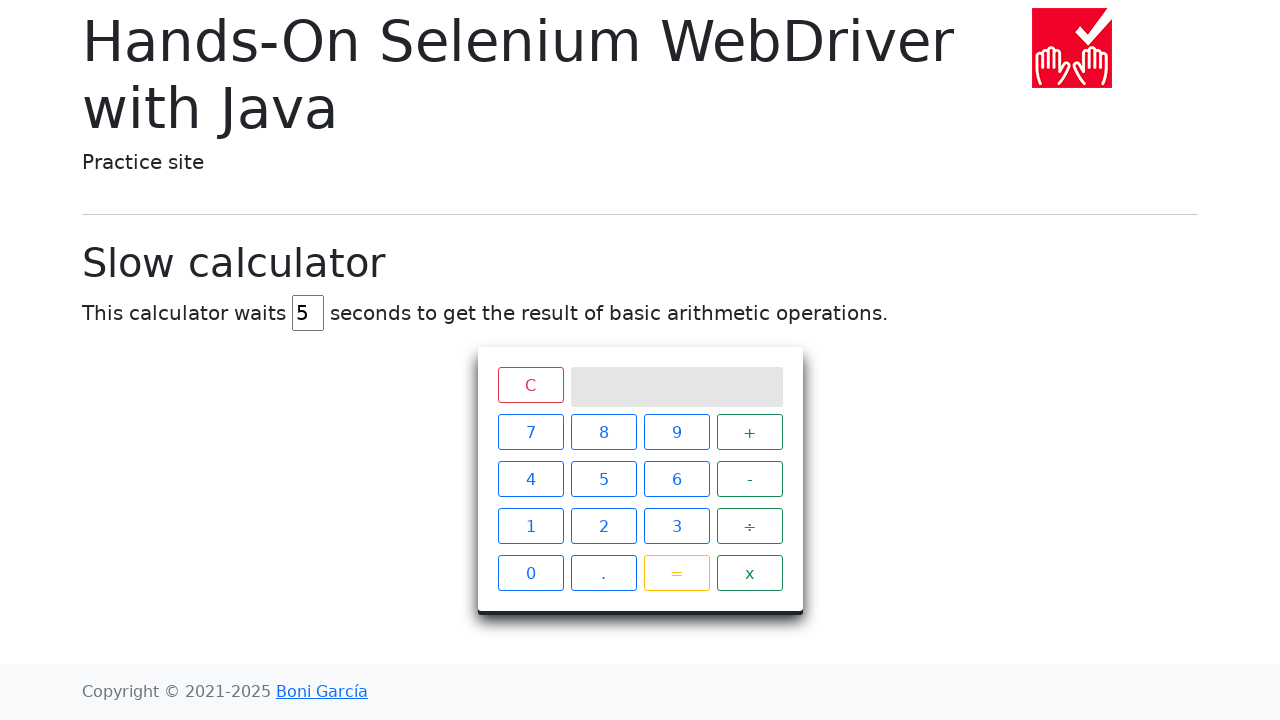

Cleared the delay input field on #delay
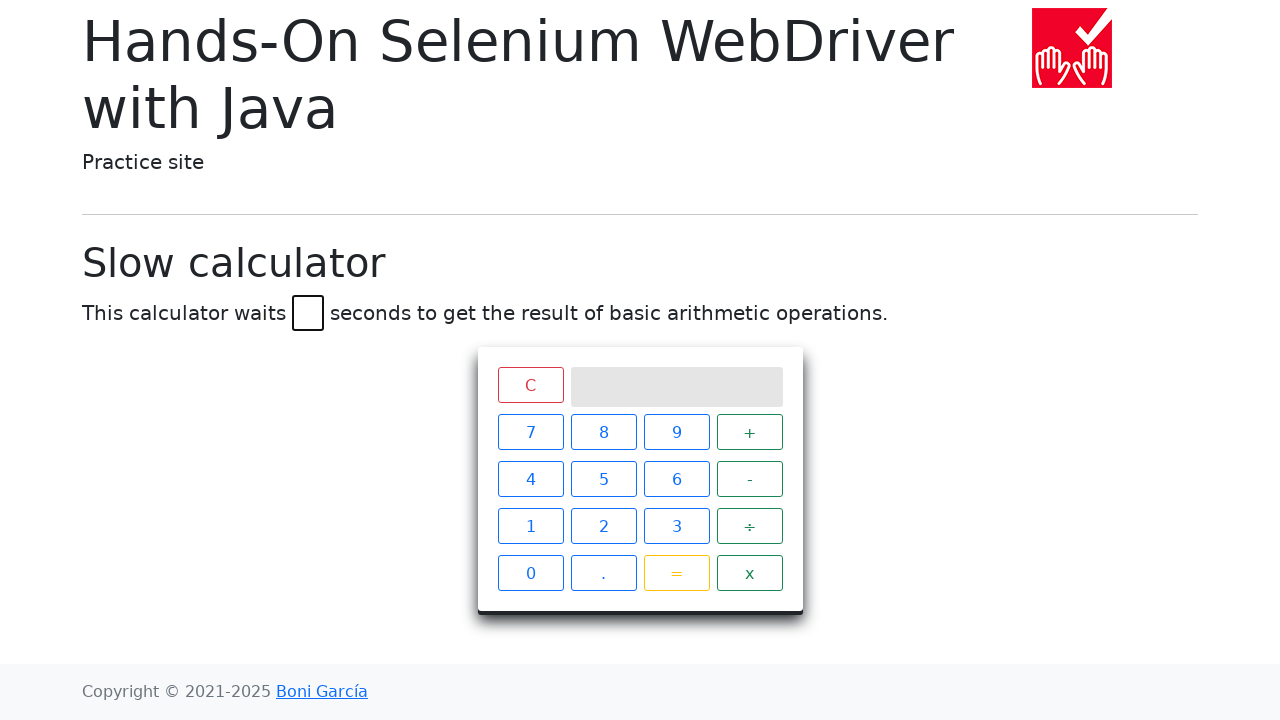

Set delay to 2 seconds on #delay
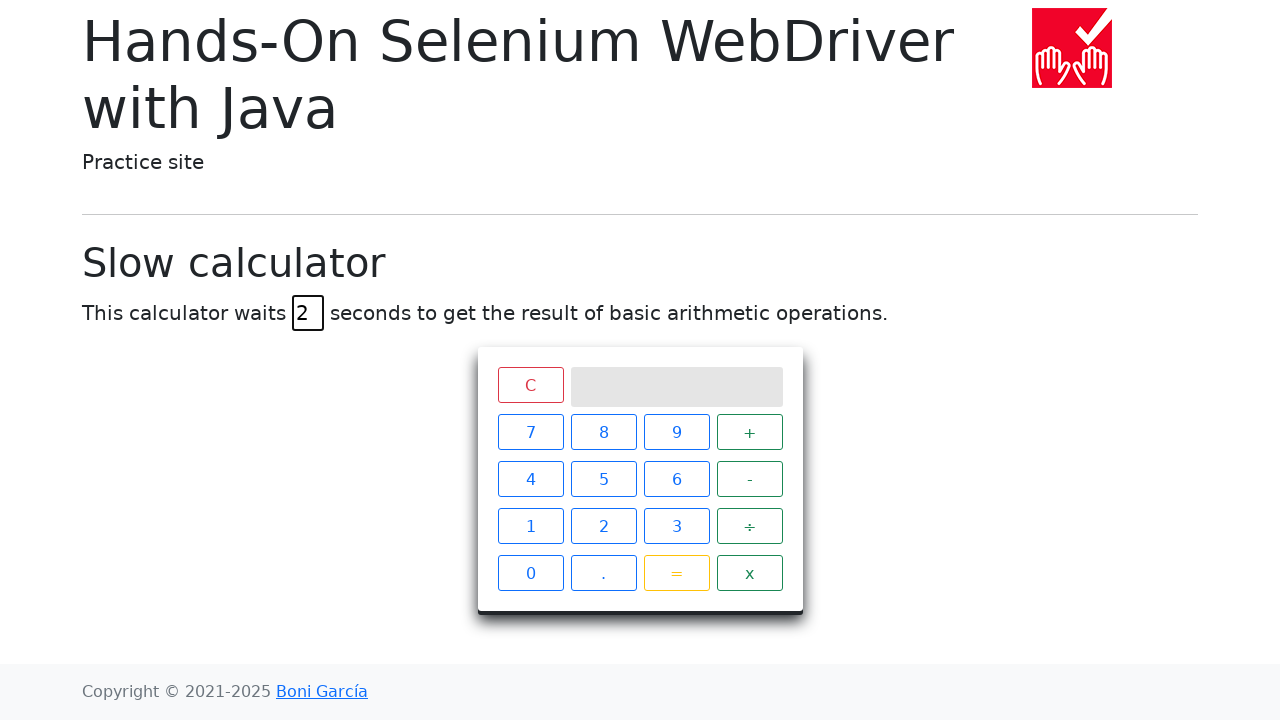

Clicked number 7 at (530, 432) on xpath=//span[text()='7']
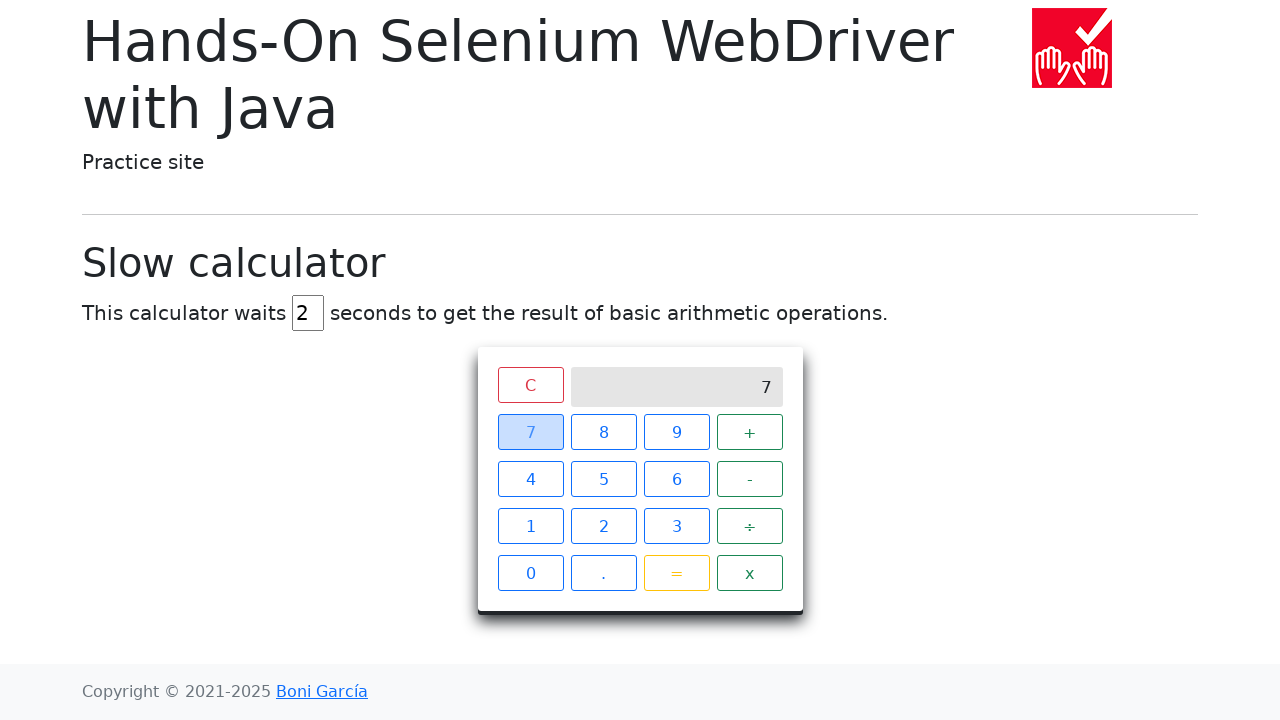

Clicked plus operator at (750, 432) on xpath=//span[text()='+']
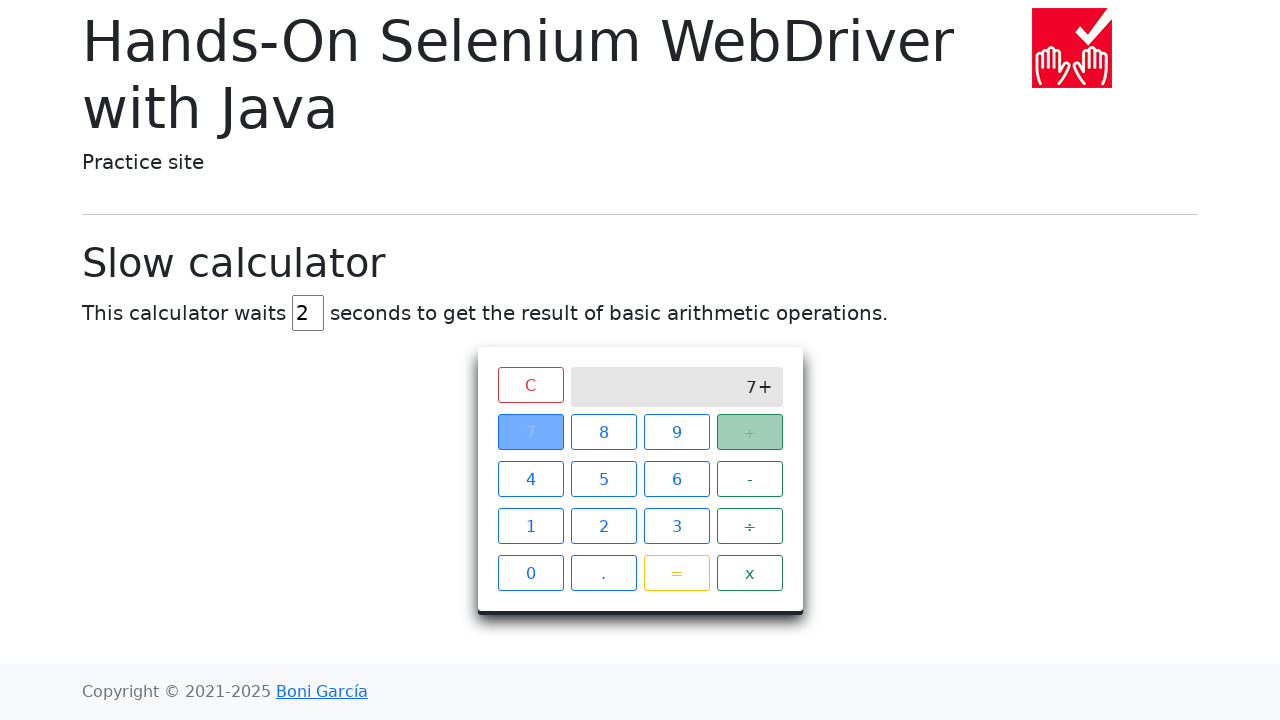

Clicked number 3 at (676, 526) on xpath=//span[text()='3']
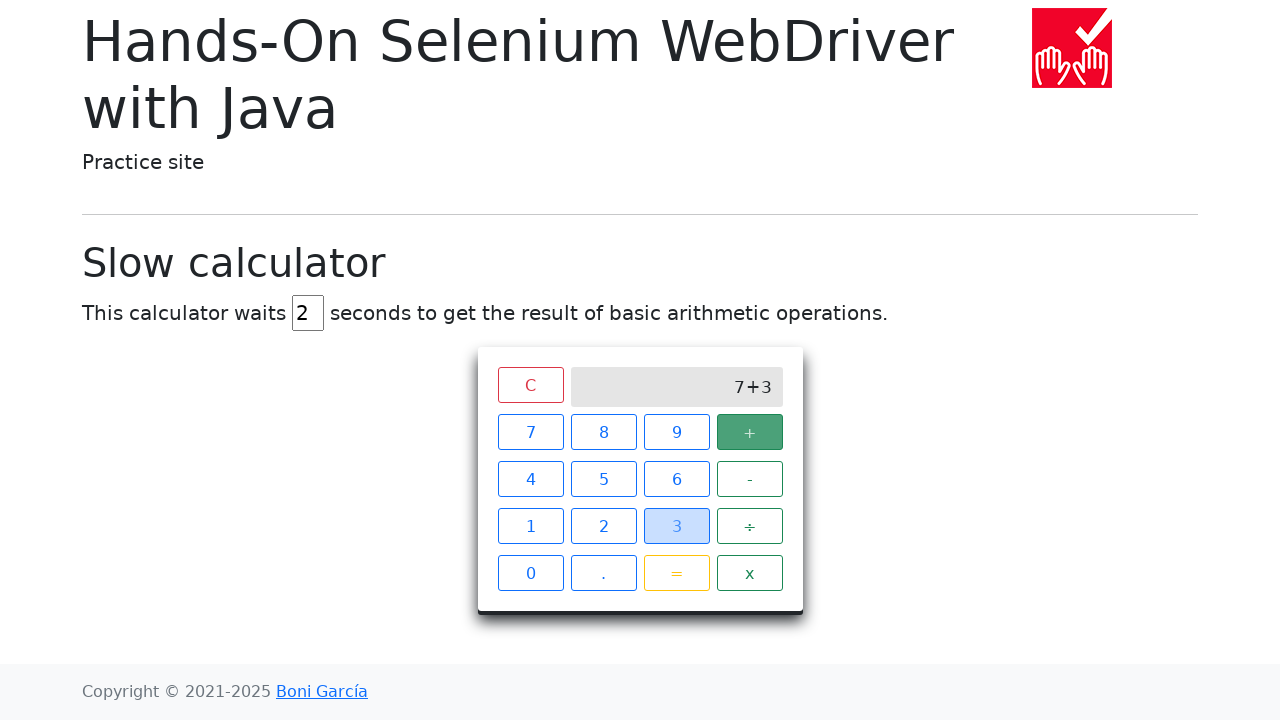

Clicked equals button to perform calculation at (676, 573) on xpath=//span[text()='=']
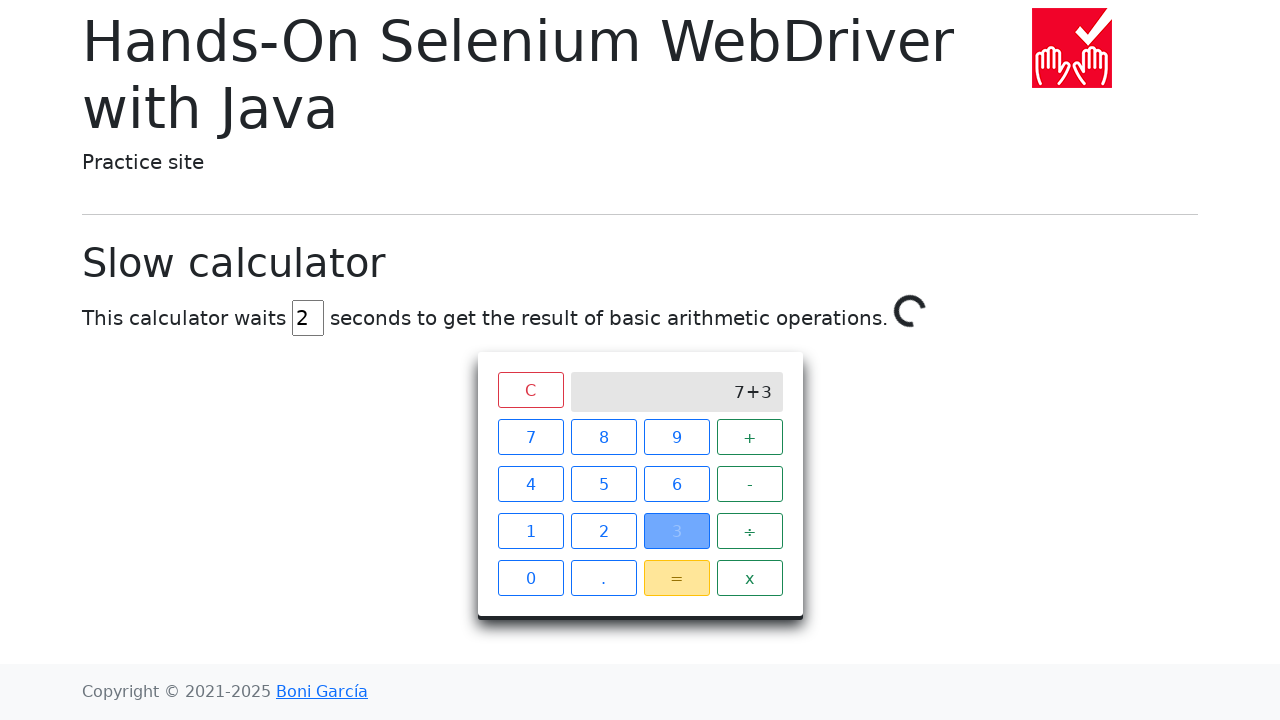

Waited 2.5 seconds for calculation to complete
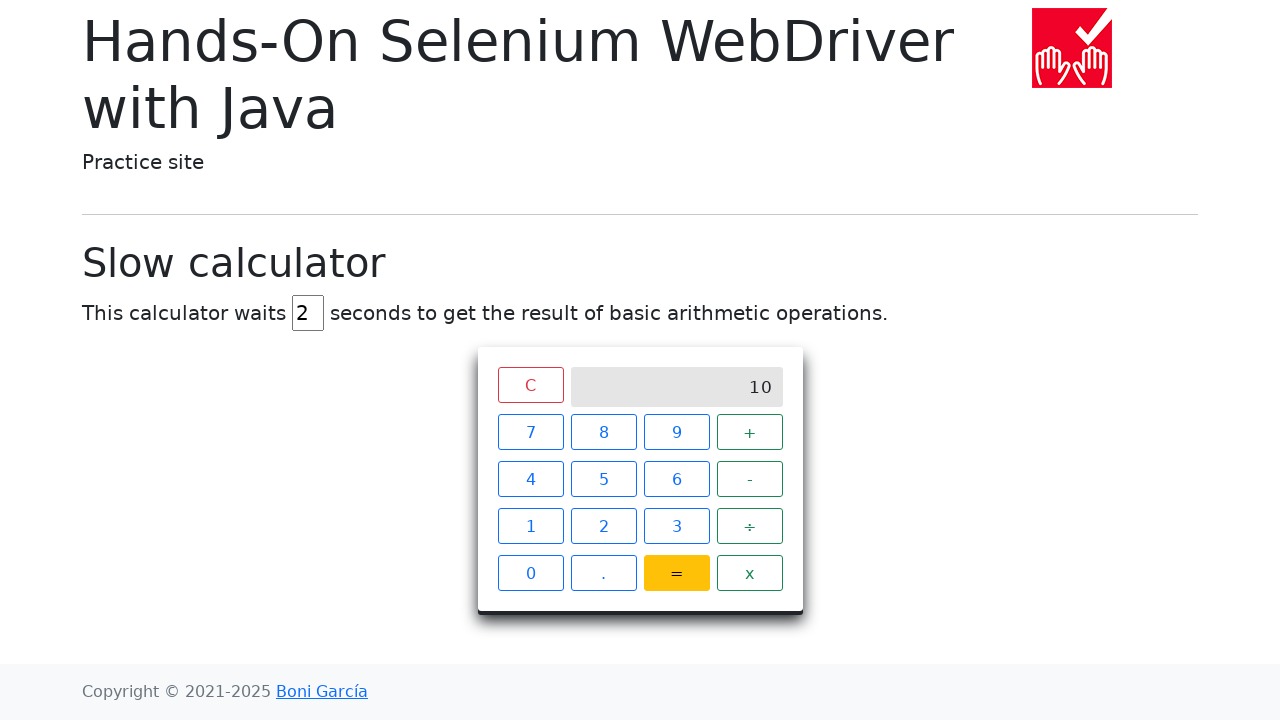

Calculation result displayed on screen
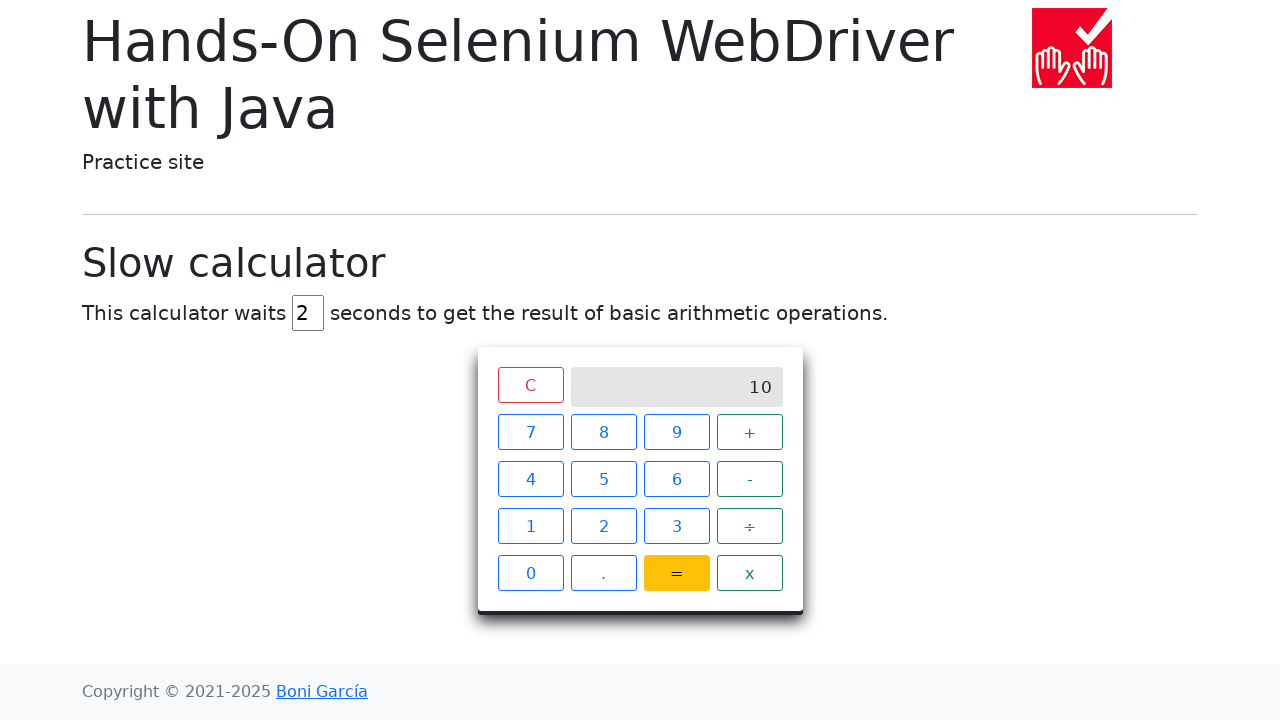

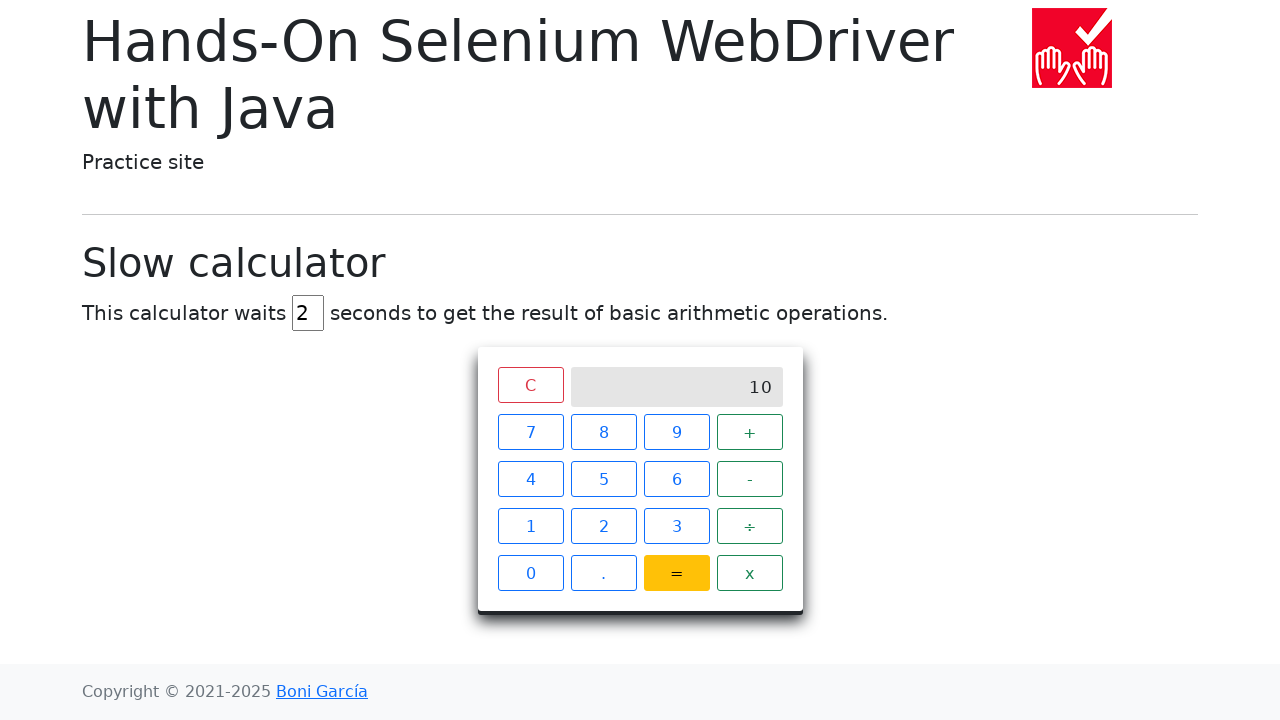